Tests dismissing a JavaScript confirm dialog and verifies the cancel message

Starting URL: https://the-internet.herokuapp.com/javascript_alerts

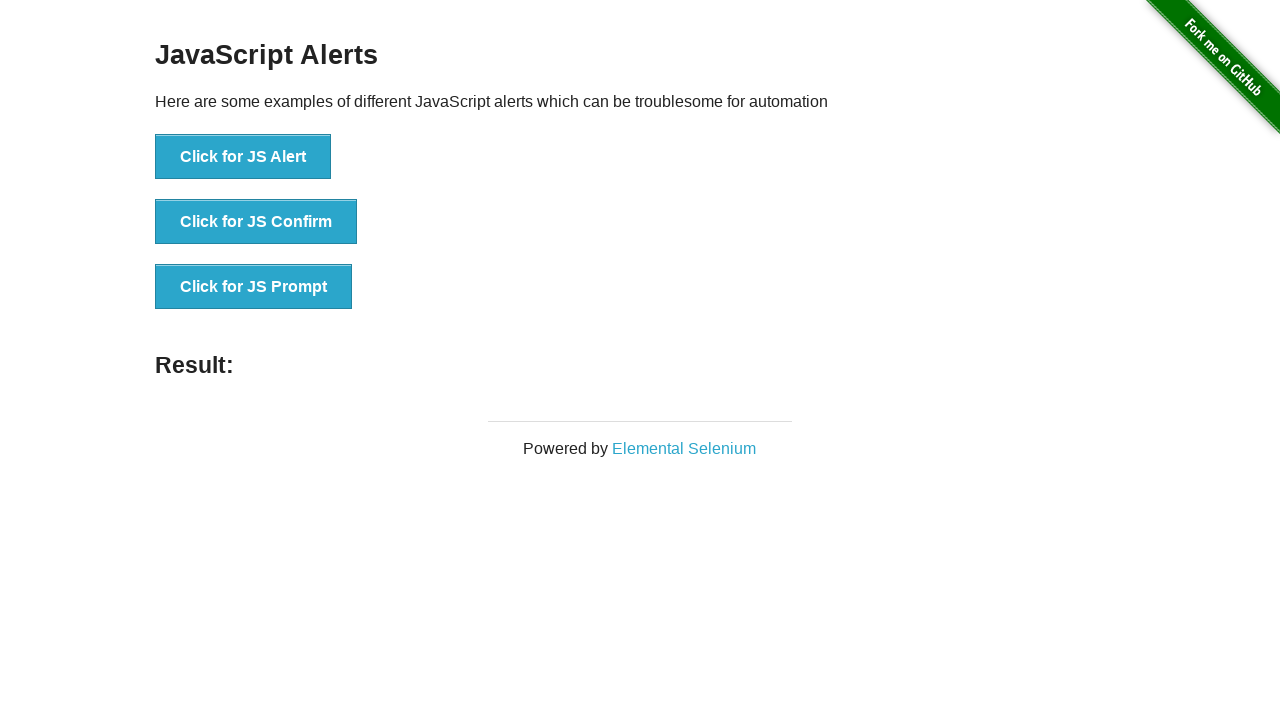

Set up dialog handler to dismiss confirm dialogs
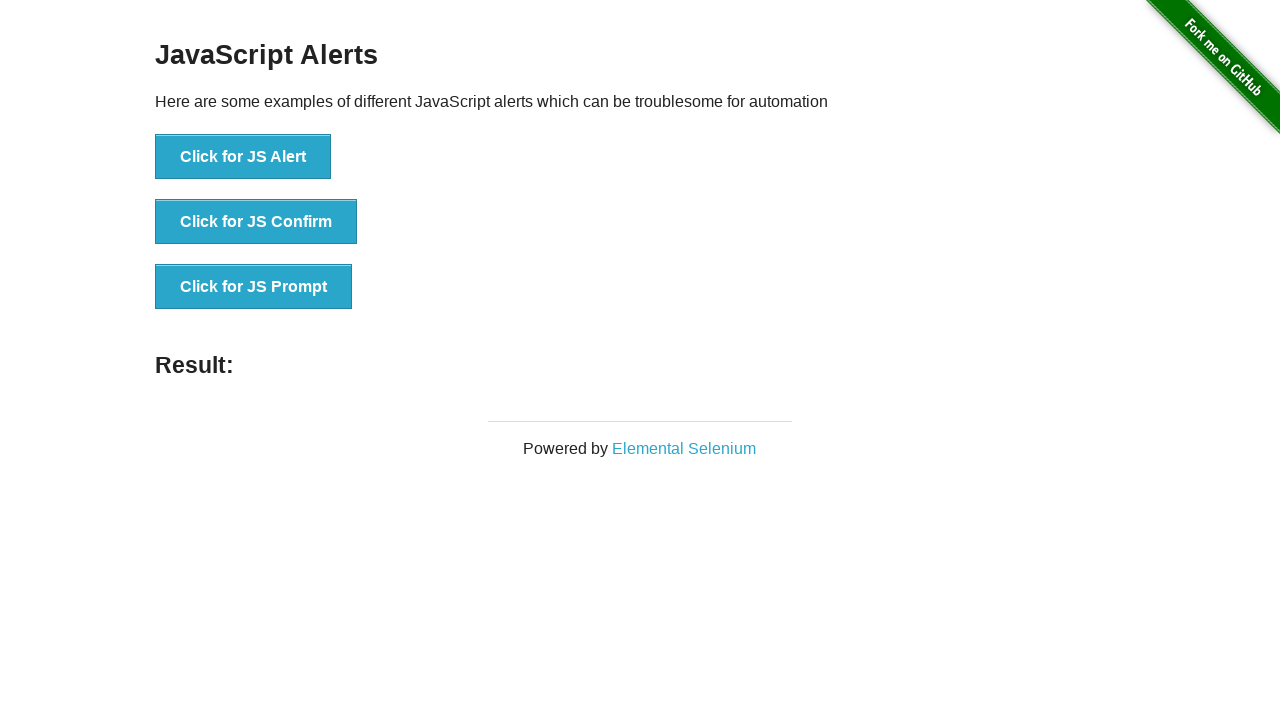

Clicked button to trigger JavaScript confirm dialog at (256, 222) on xpath=//button[@onclick='jsConfirm()']
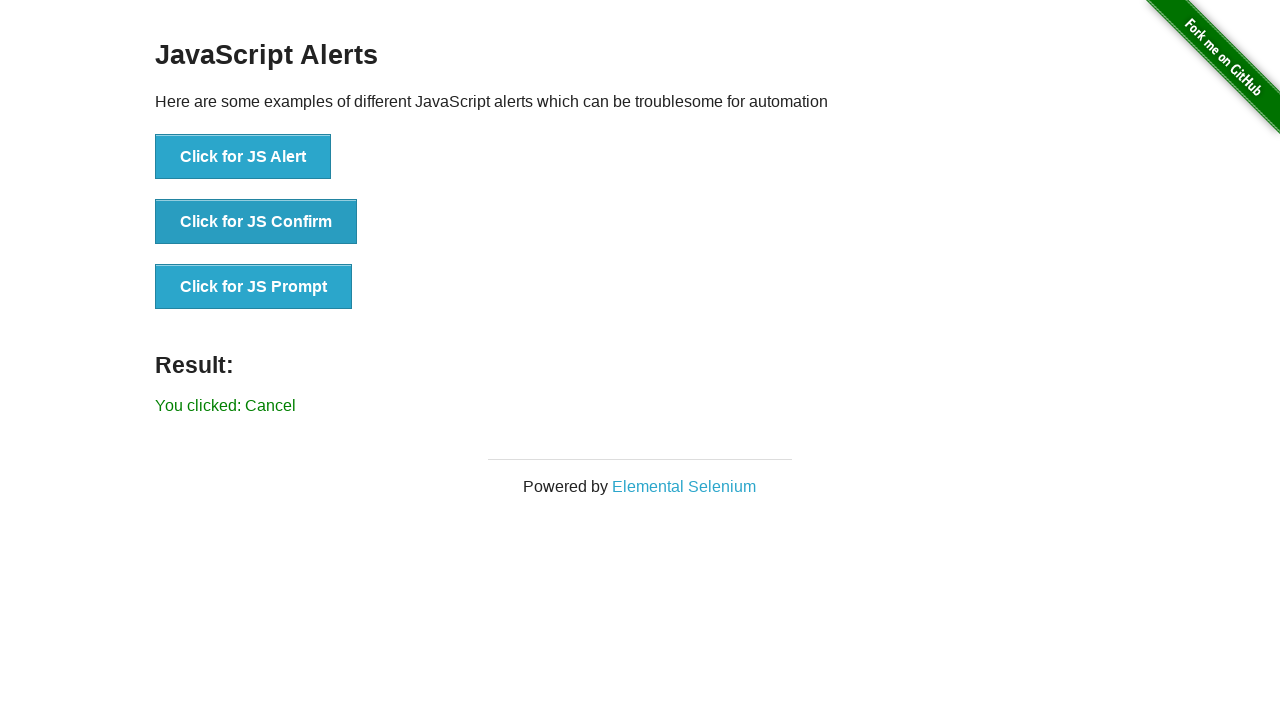

Verified cancel message is displayed on the page
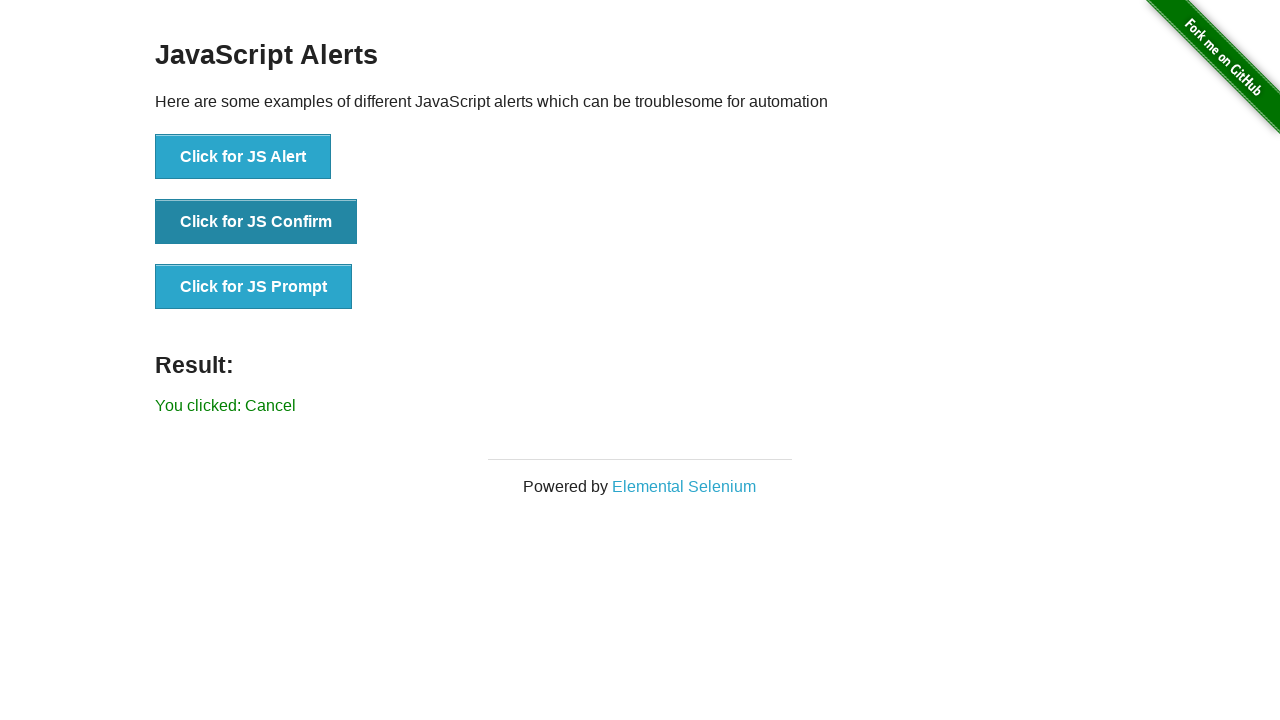

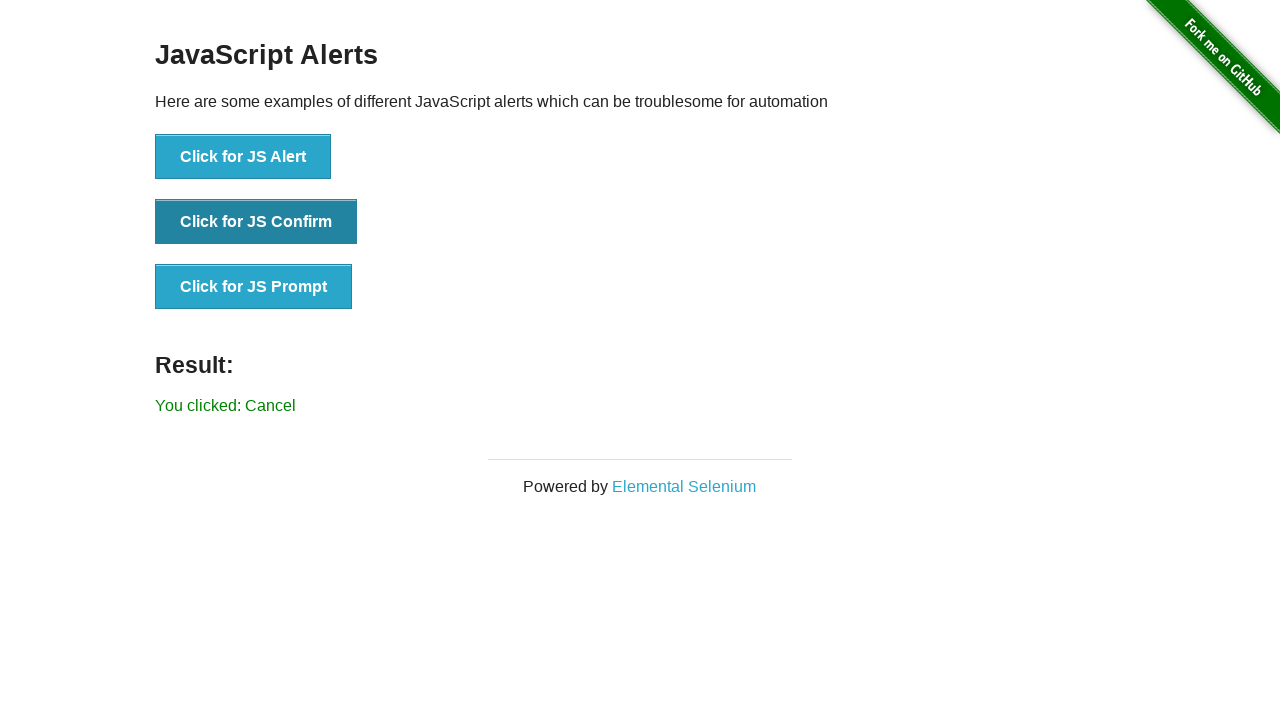